Tests nested frames functionality by navigating to the Nested Frames page, switching into nested iframes (frame-top, then frame-middle), and verifying the content element is accessible within the nested frame structure.

Starting URL: https://the-internet.herokuapp.com/

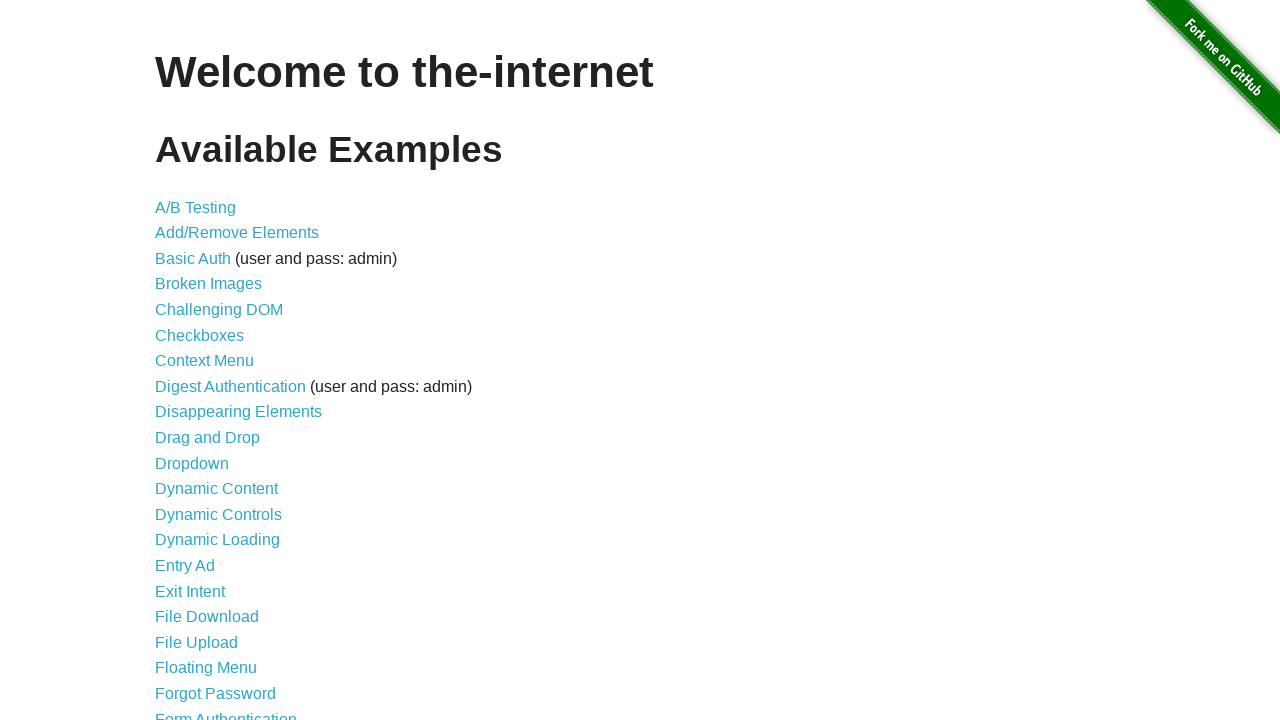

Clicked on 'Nested Frames' link at (210, 395) on a:has-text('Nested Frames')
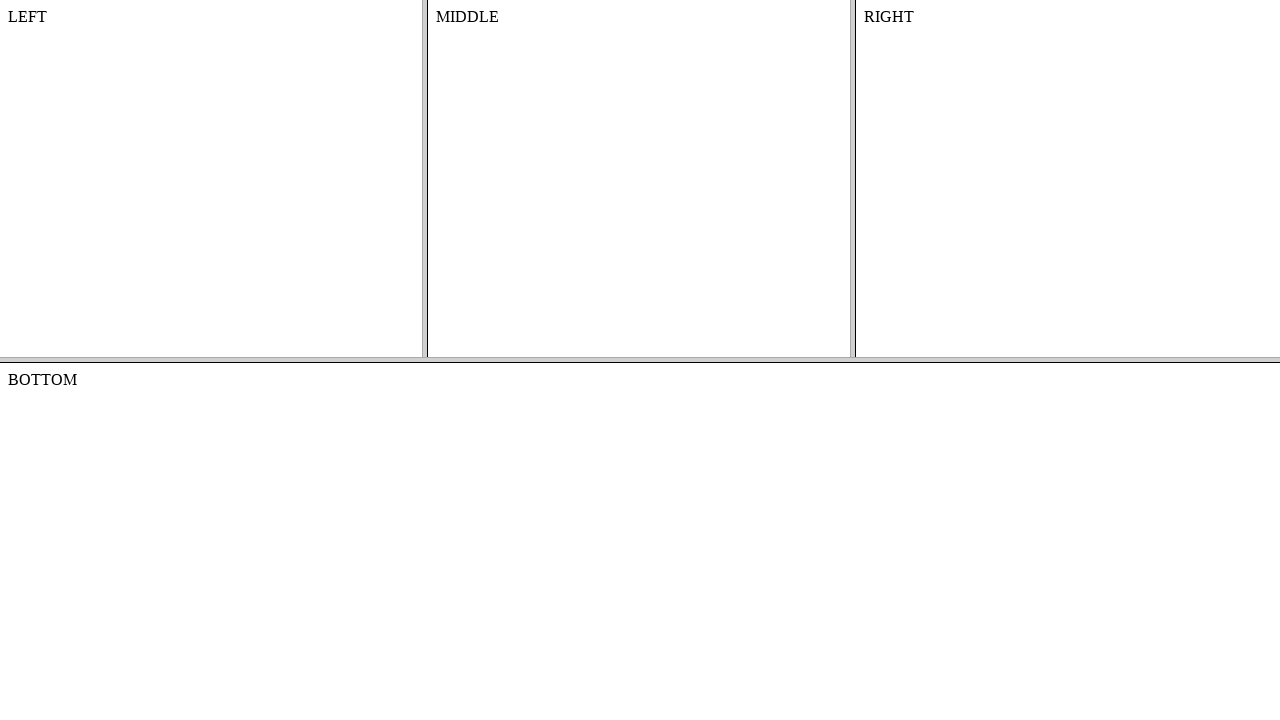

Located the 'frame-top' iframe
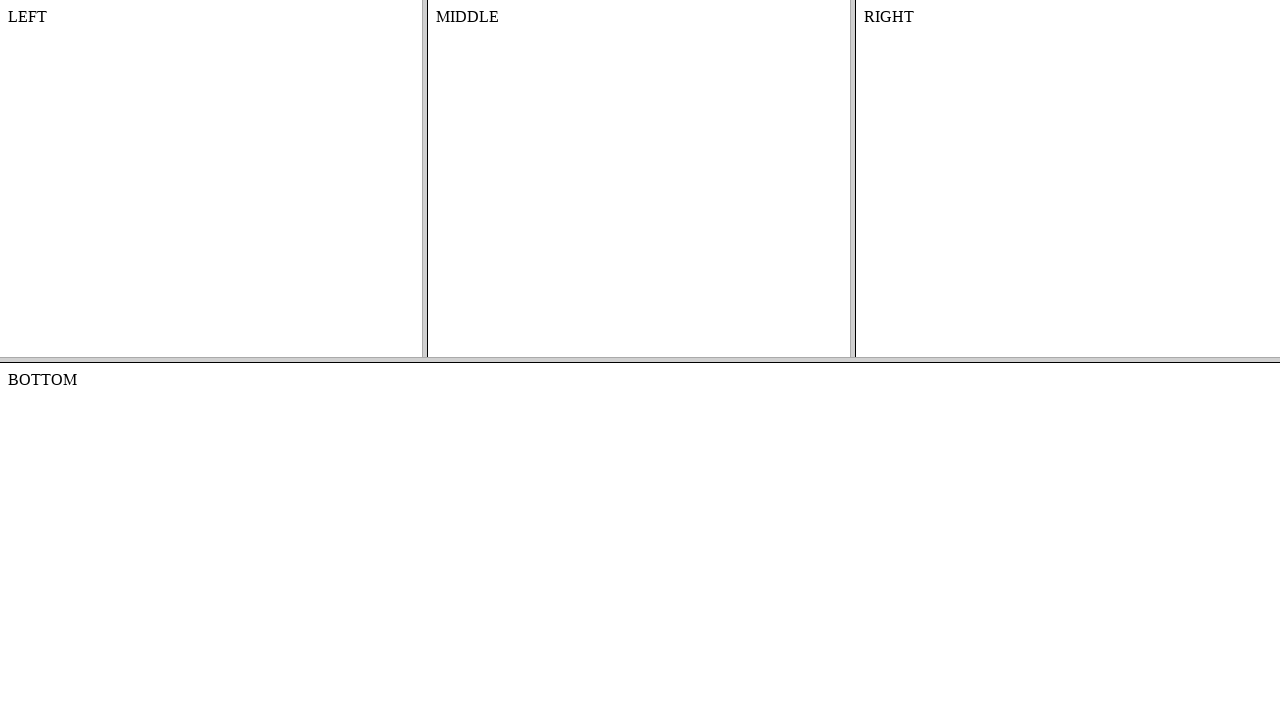

Located the 'frame-middle' iframe within 'frame-top'
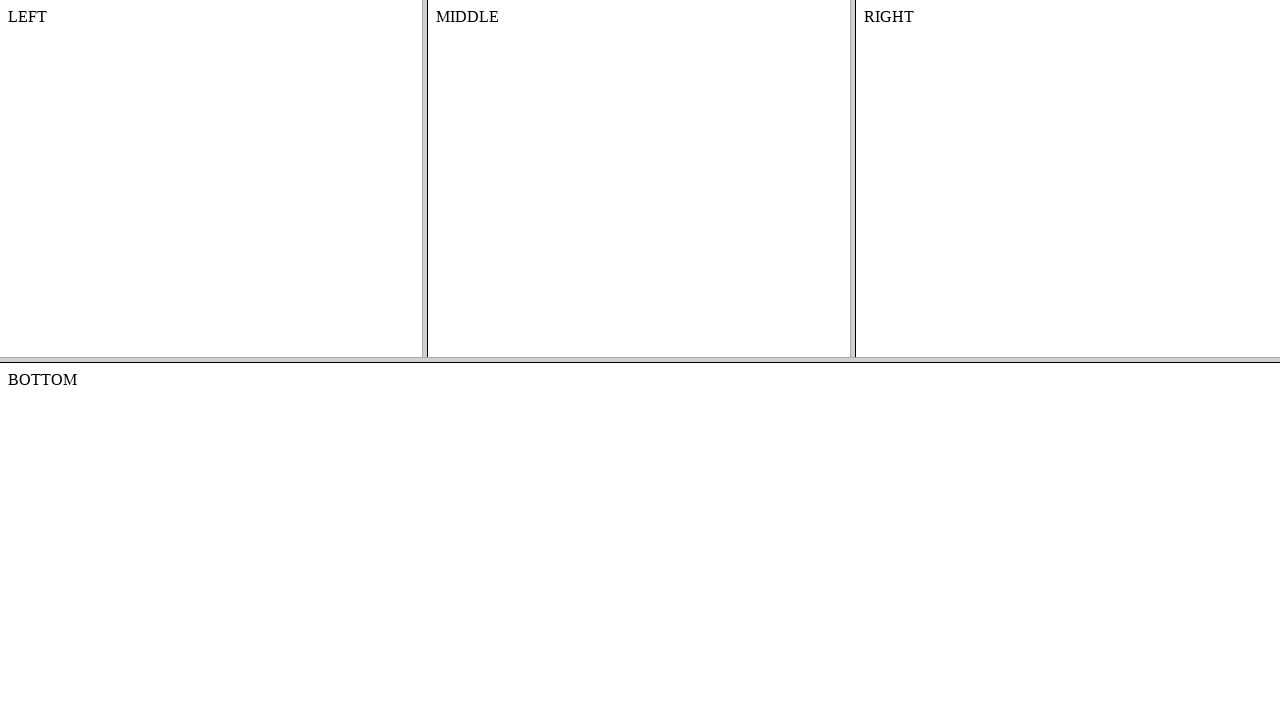

Content element is visible in the nested frame
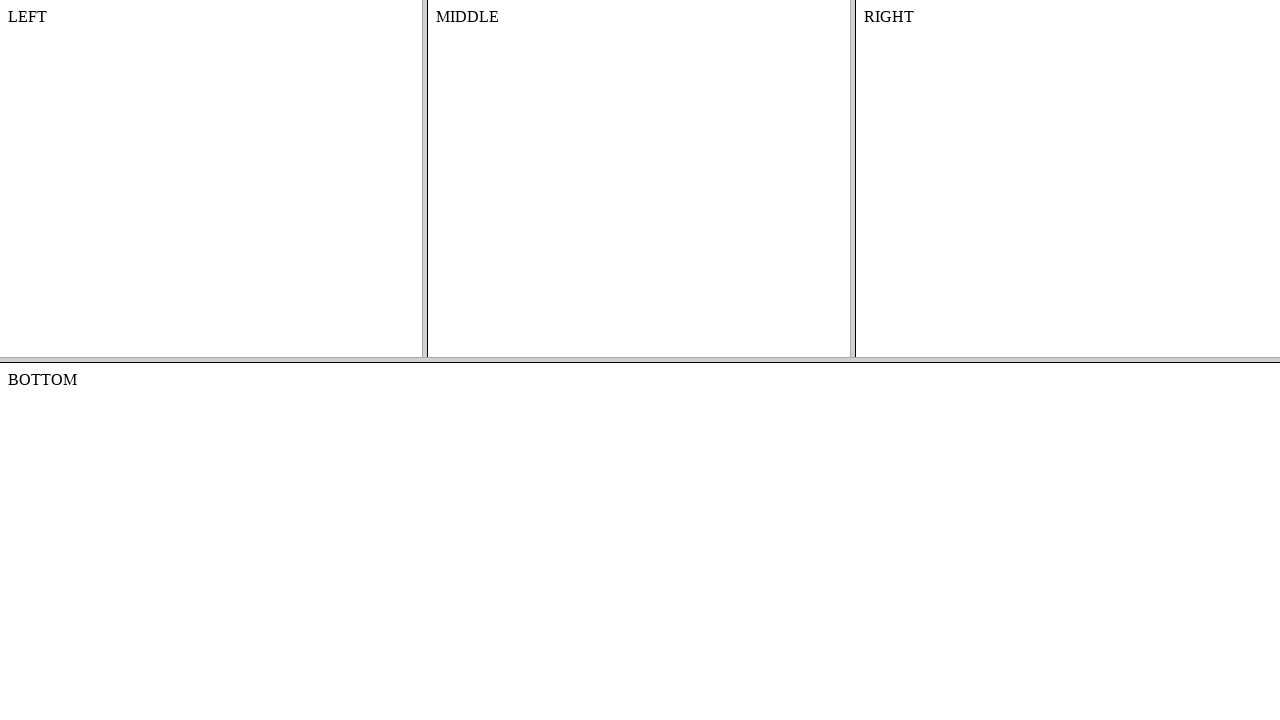

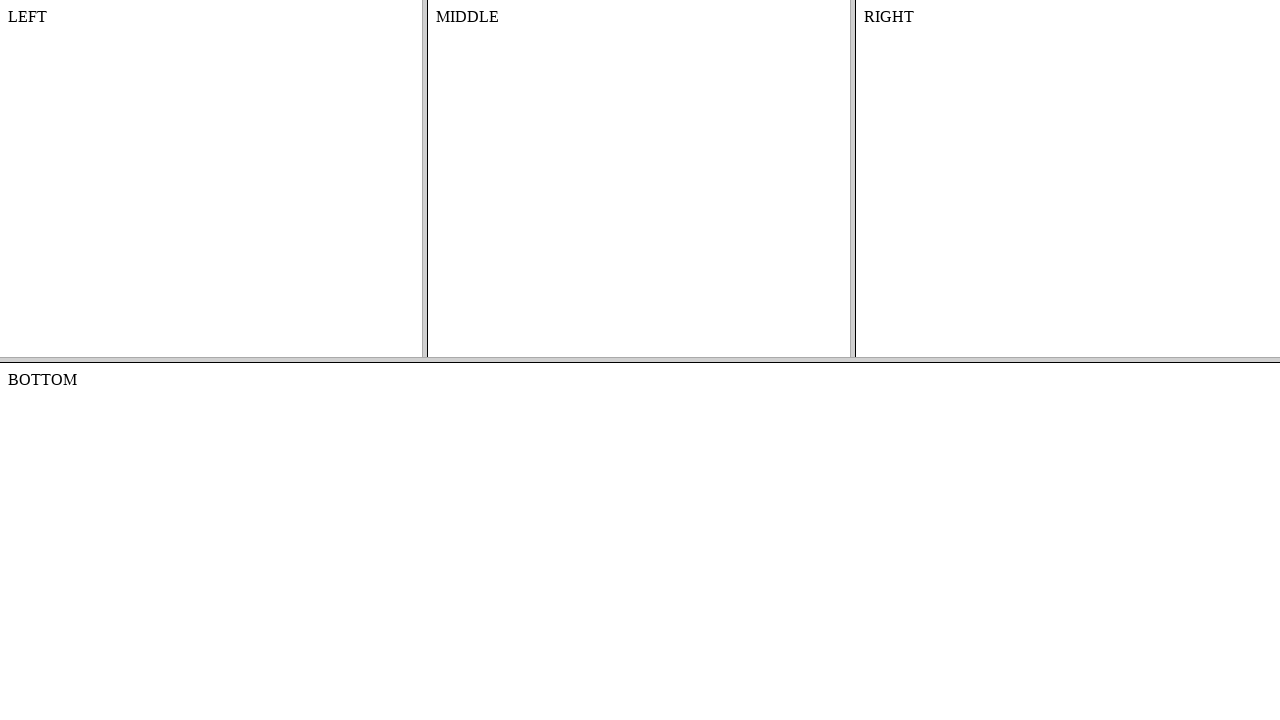